Navigates to Top List menu and clicks on the Assembly Languages submenu to verify "Top Rated Assembly Languages" heading

Starting URL: http://www.99-bottles-of-beer.net/

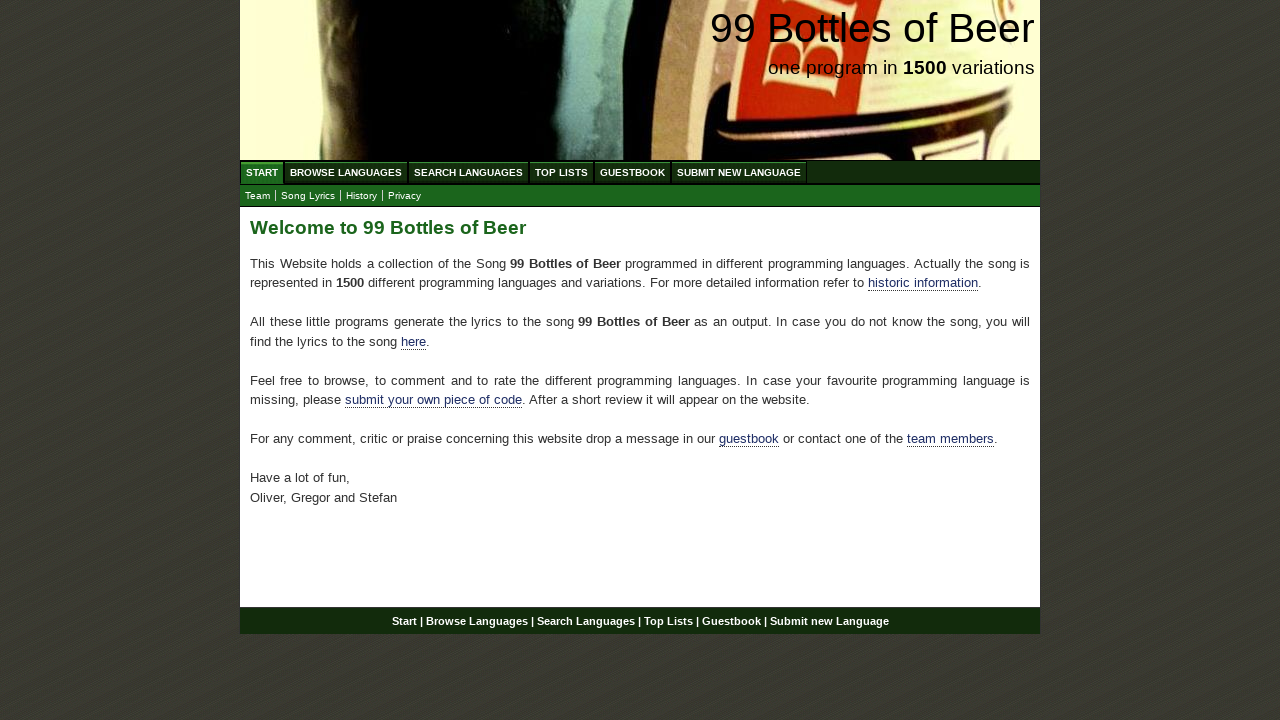

Clicked on Top List menu at (562, 172) on text=Top List
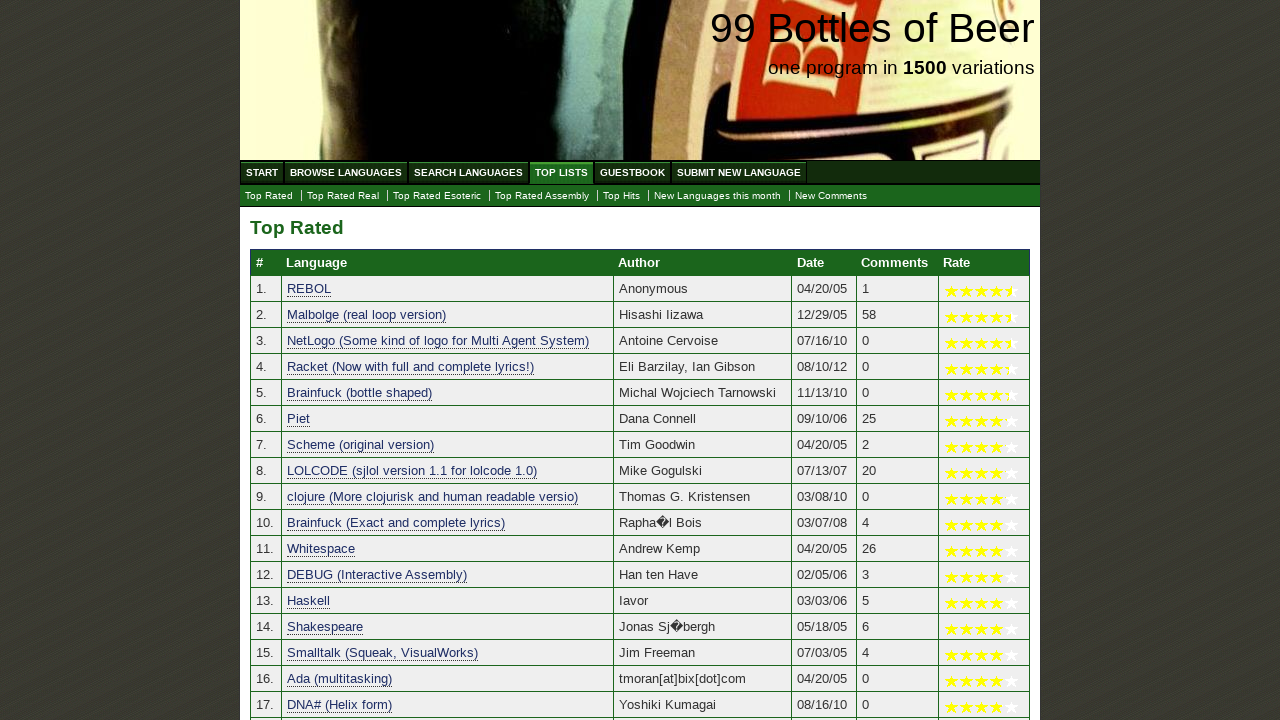

Clicked on Top Rated Assembly submenu at (542, 196) on text=Top Rated Assembly
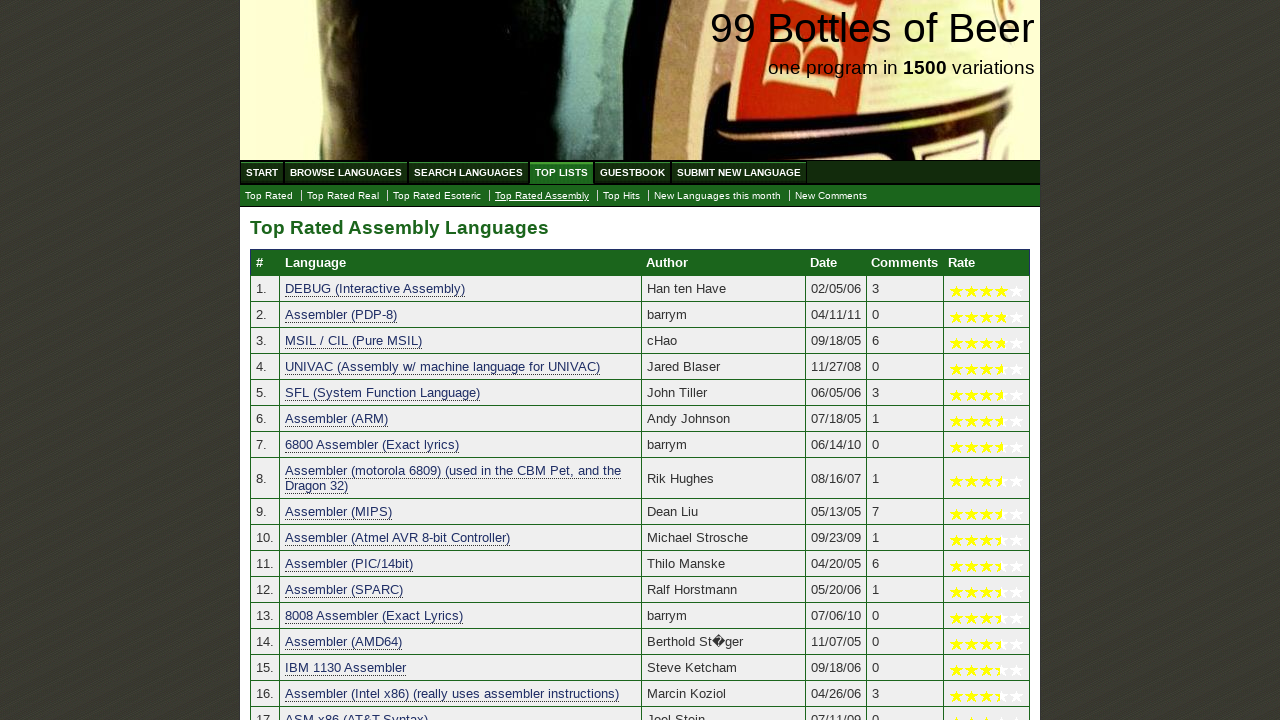

Located the h2 heading element
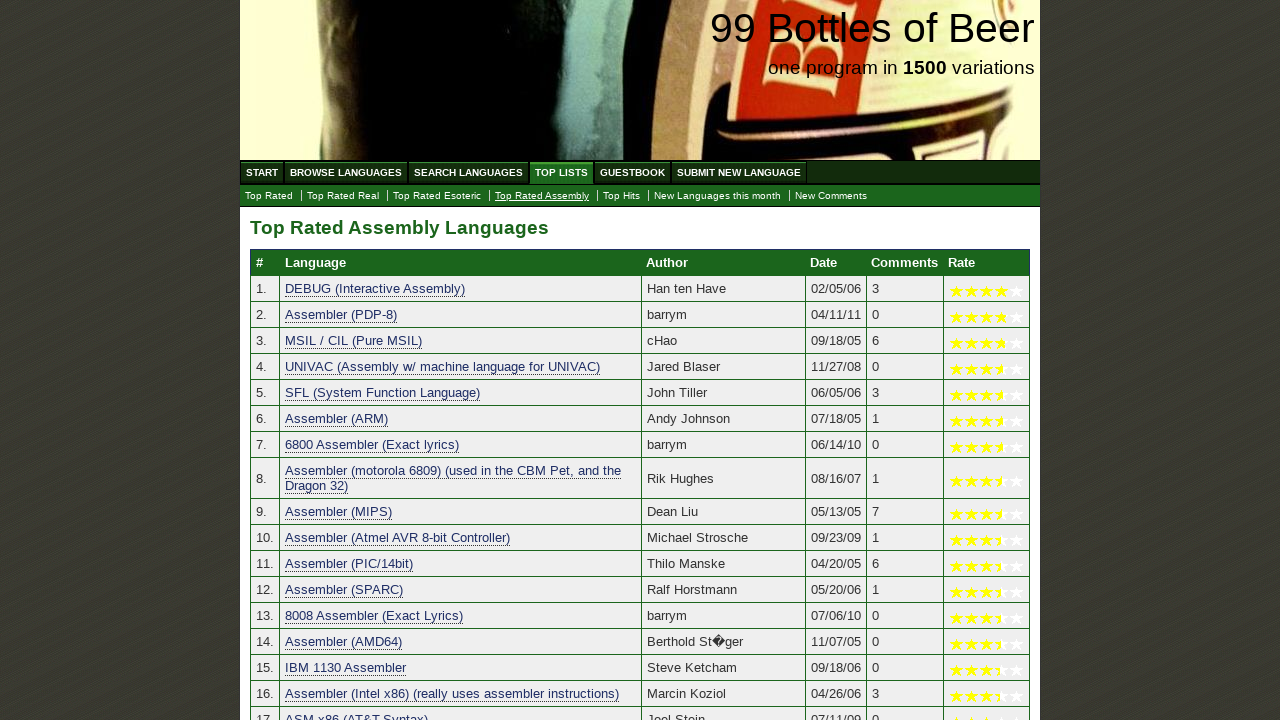

Waited for h2 heading to load
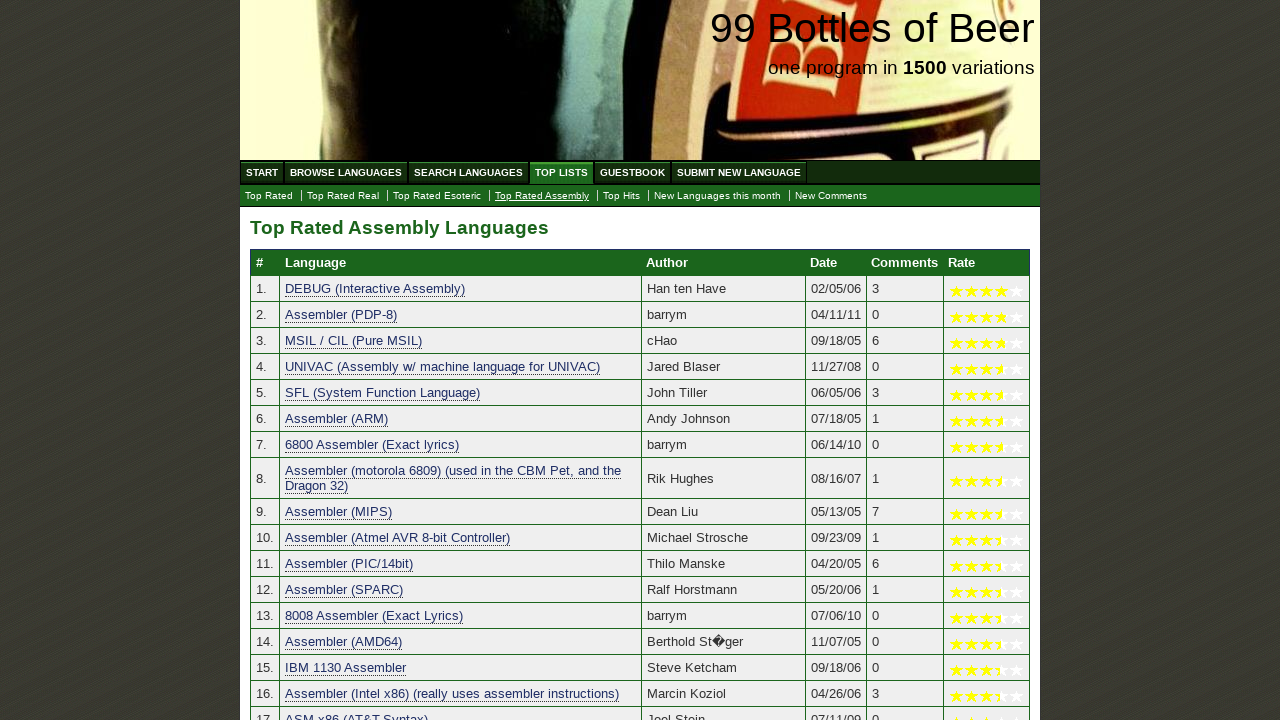

Verified heading text equals 'Top Rated Assembly Languages'
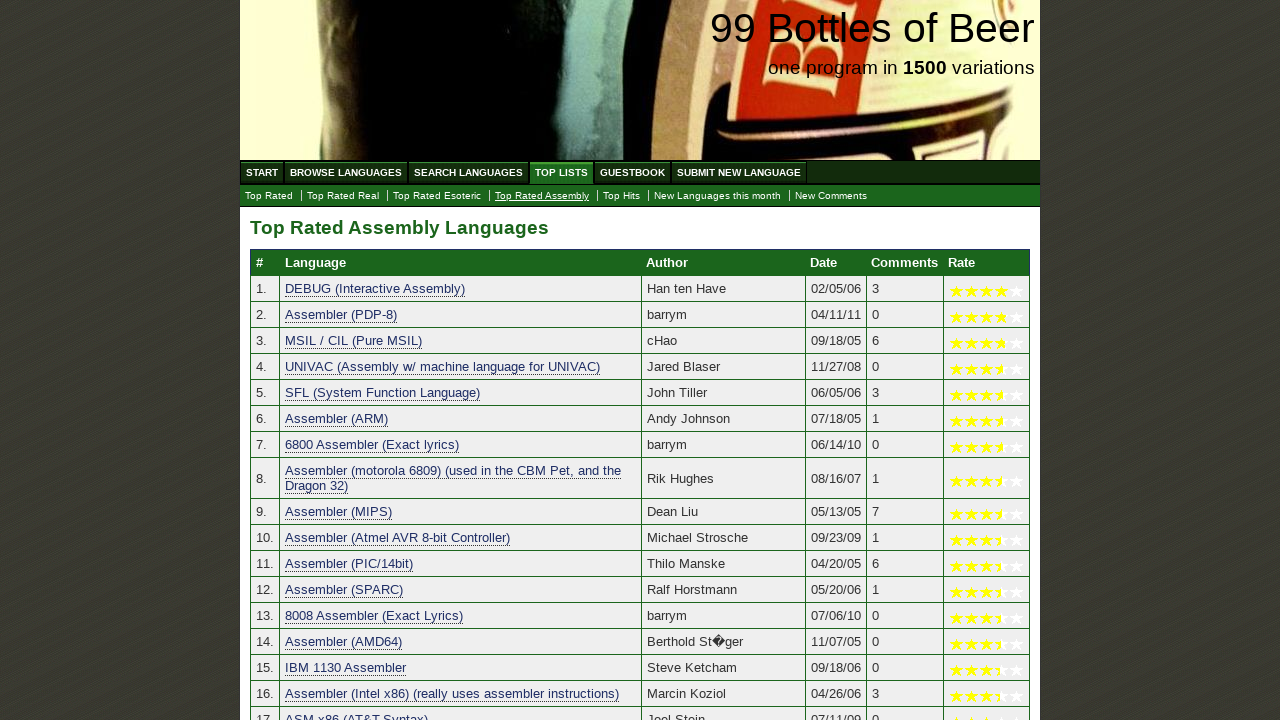

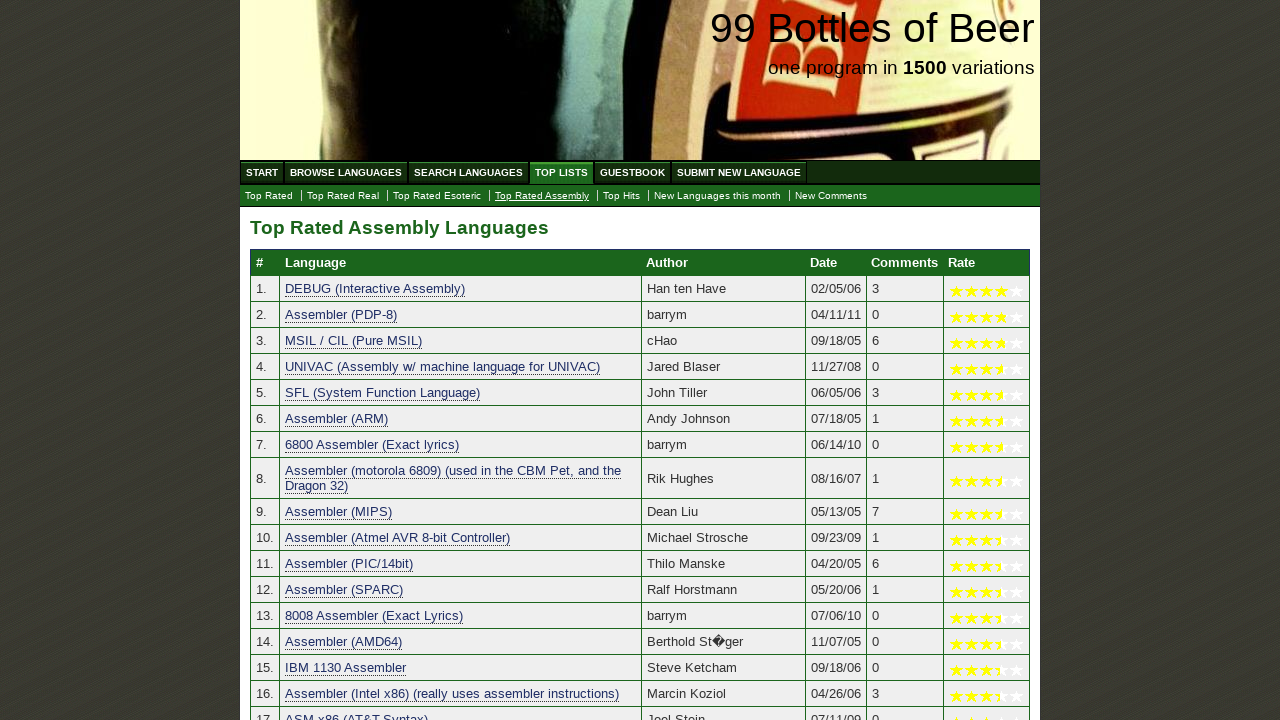